Tests various button interactions and properties on a button interaction demo page, including clicking buttons, checking if buttons are enabled, and verifying button properties like location, color, and size

Starting URL: https://leafground.com/button.xhtml

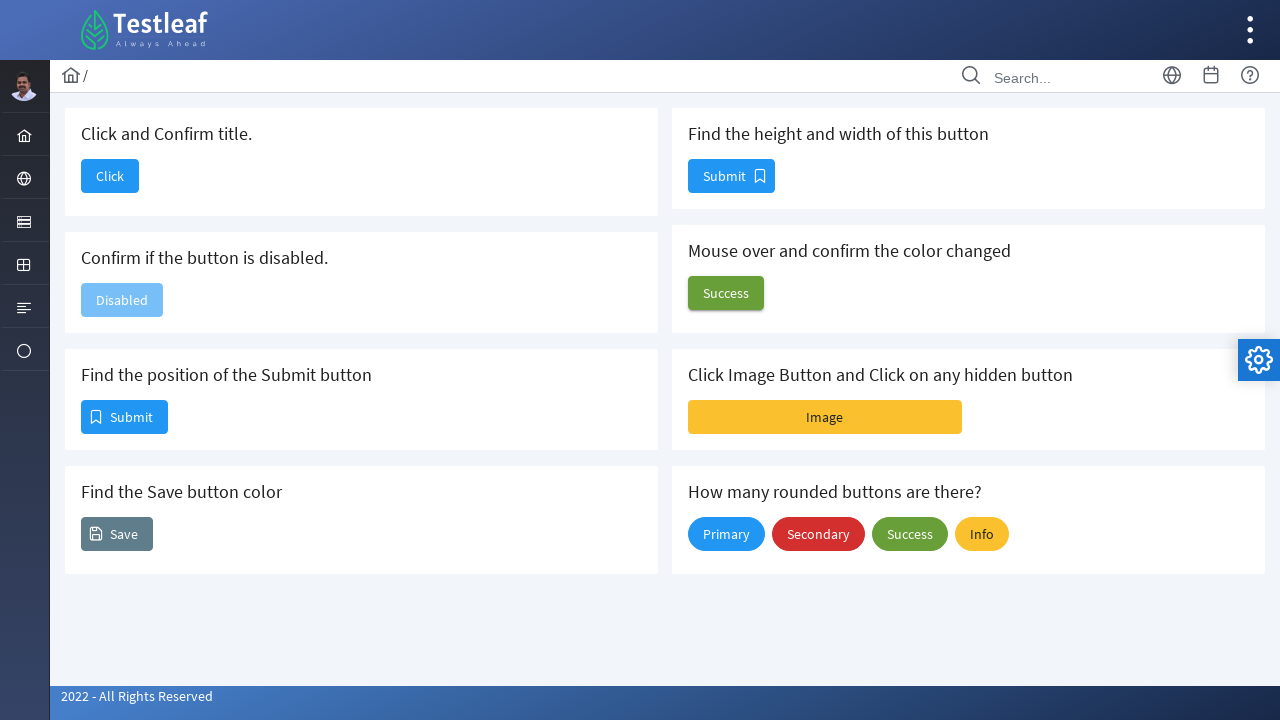

Clicked the first button to navigate to a new page at (110, 176) on (//span[@class='ui-button-text ui-c'])[1]
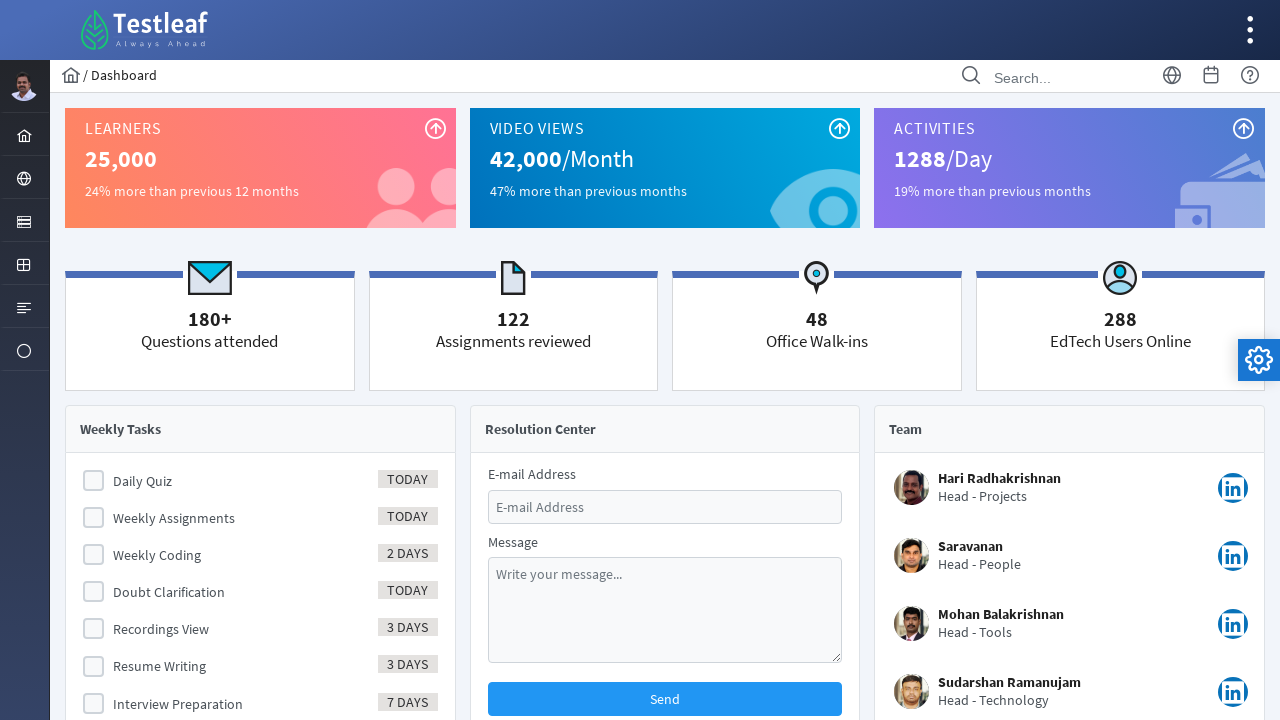

Retrieved page title: Dashboard
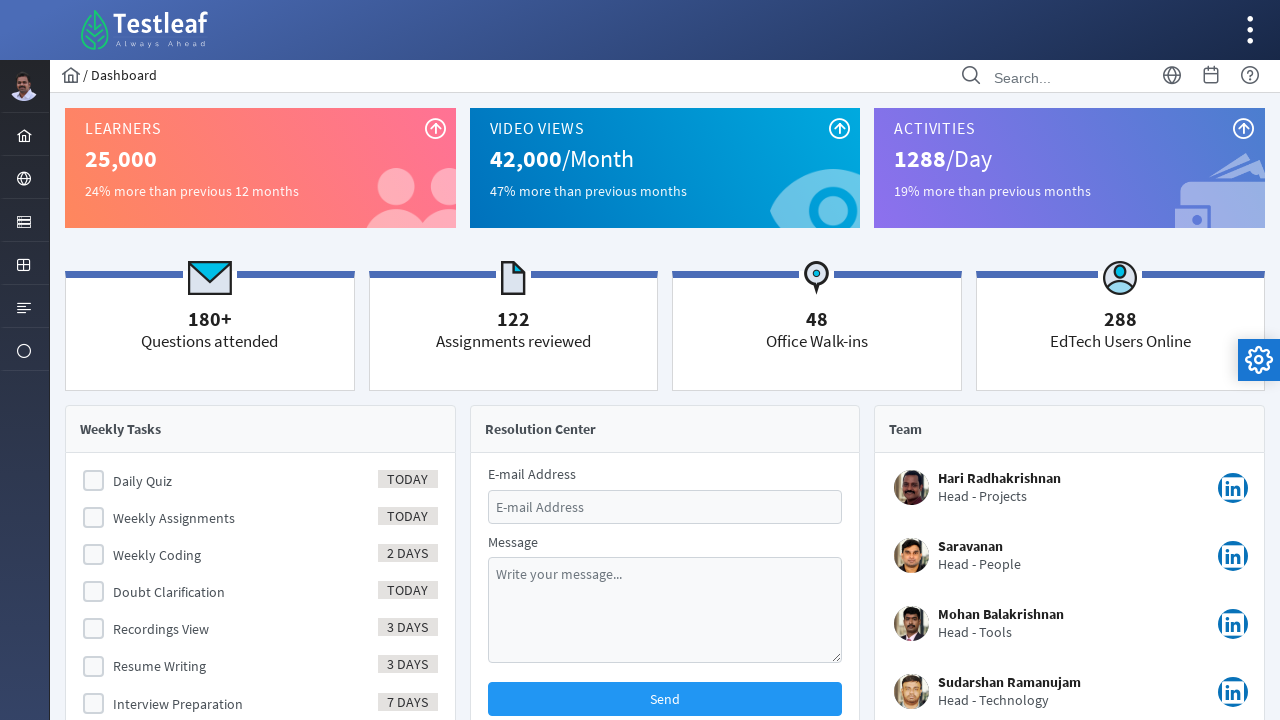

Navigated back to the button page
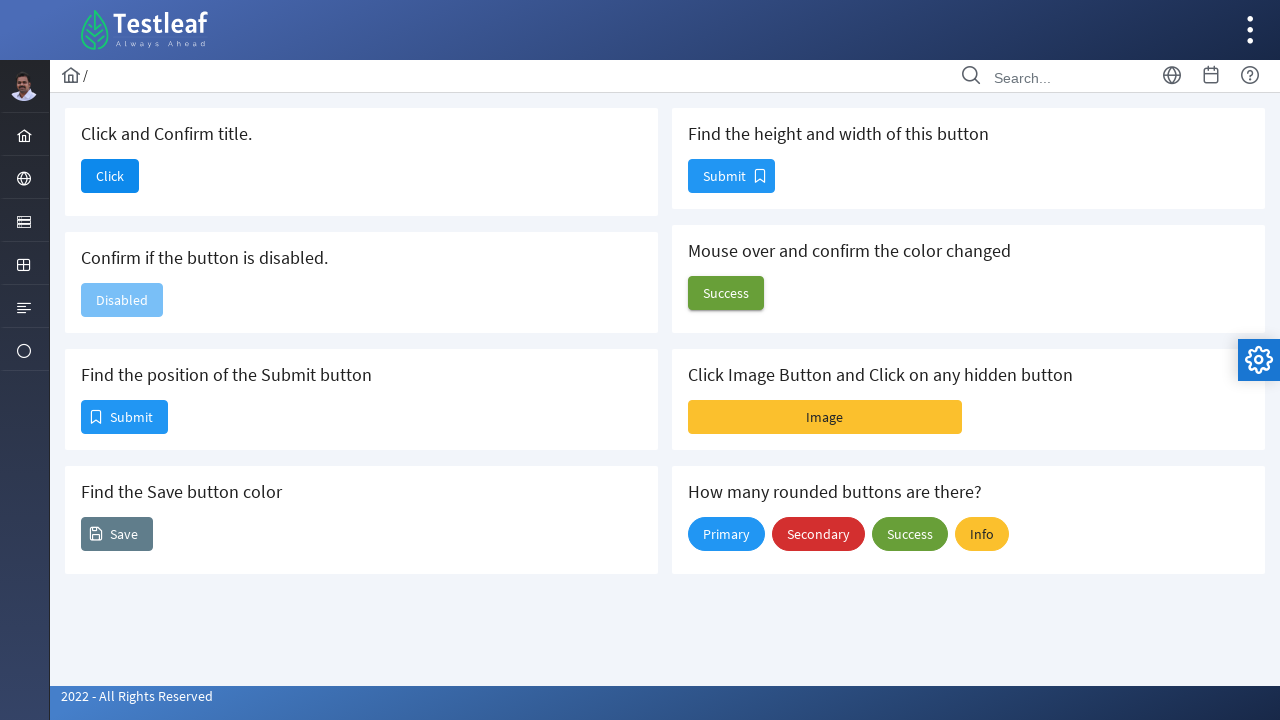

Checked if button is enabled: False
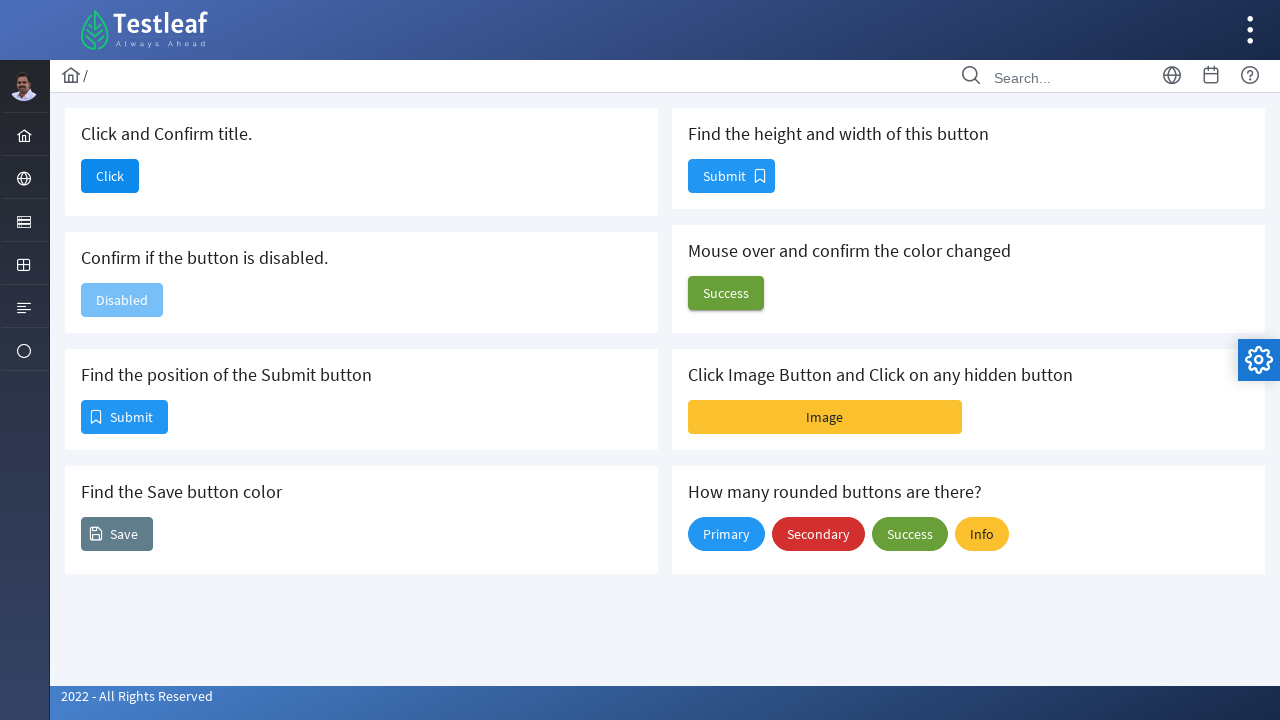

Retrieved bounding box of Submit button: x=82, y=401
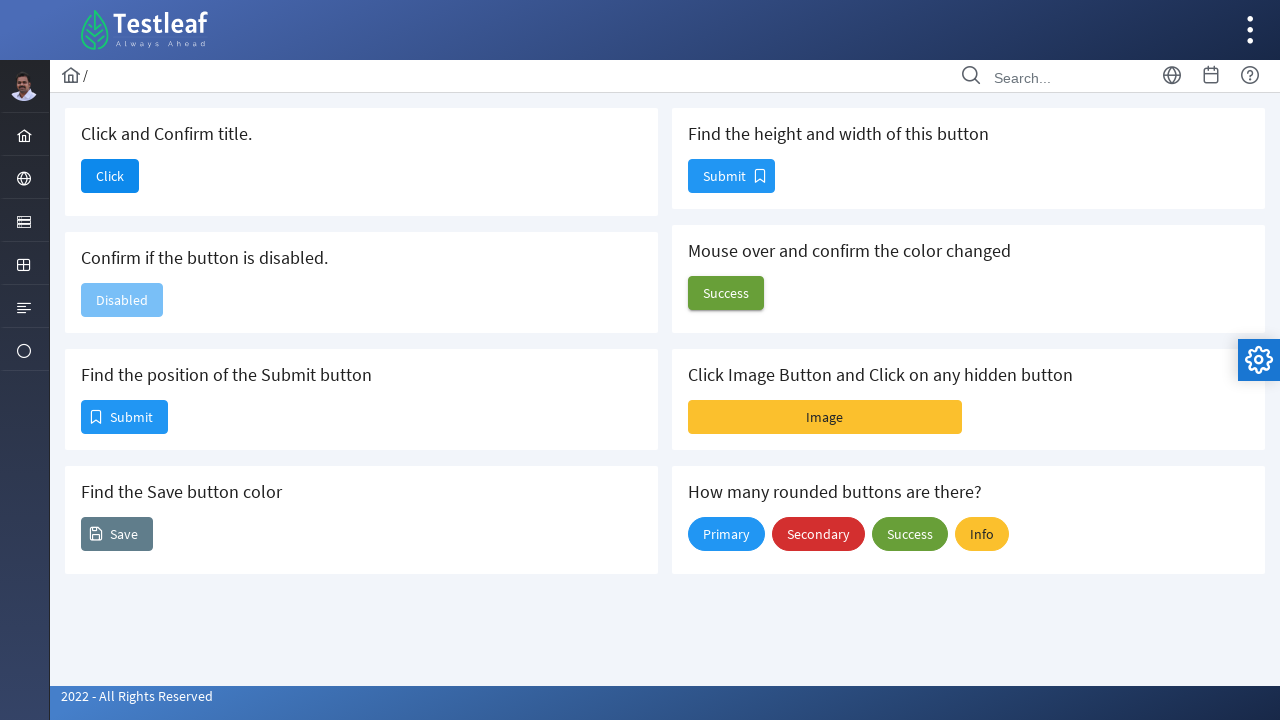

Retrieved computed color of Save button: rgb(255, 255, 255)
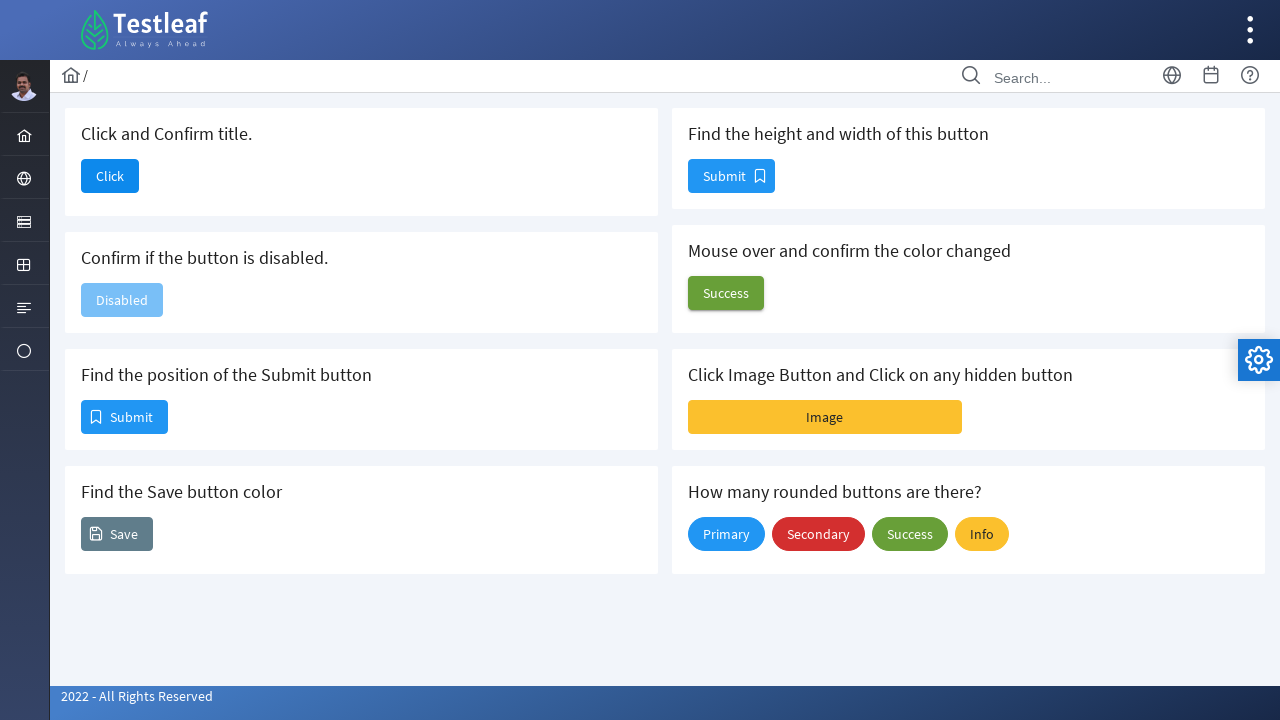

Retrieved bounding box of second Submit button: height=32, width=85
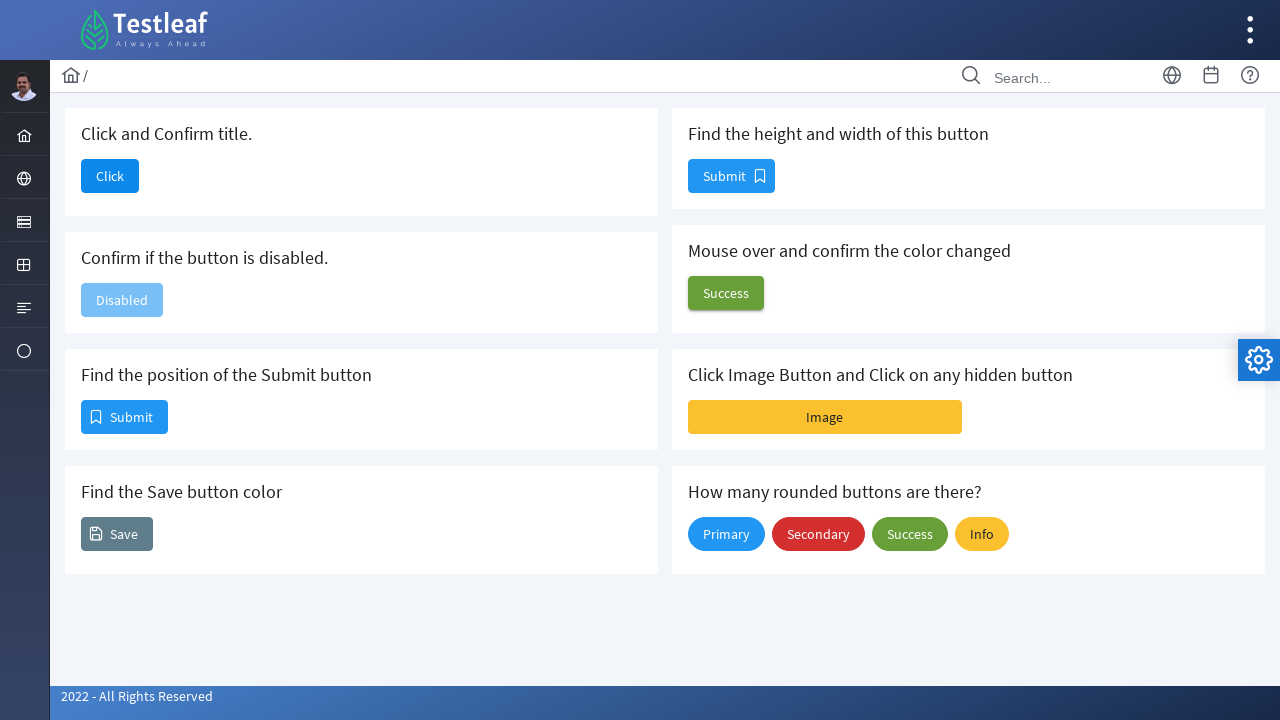

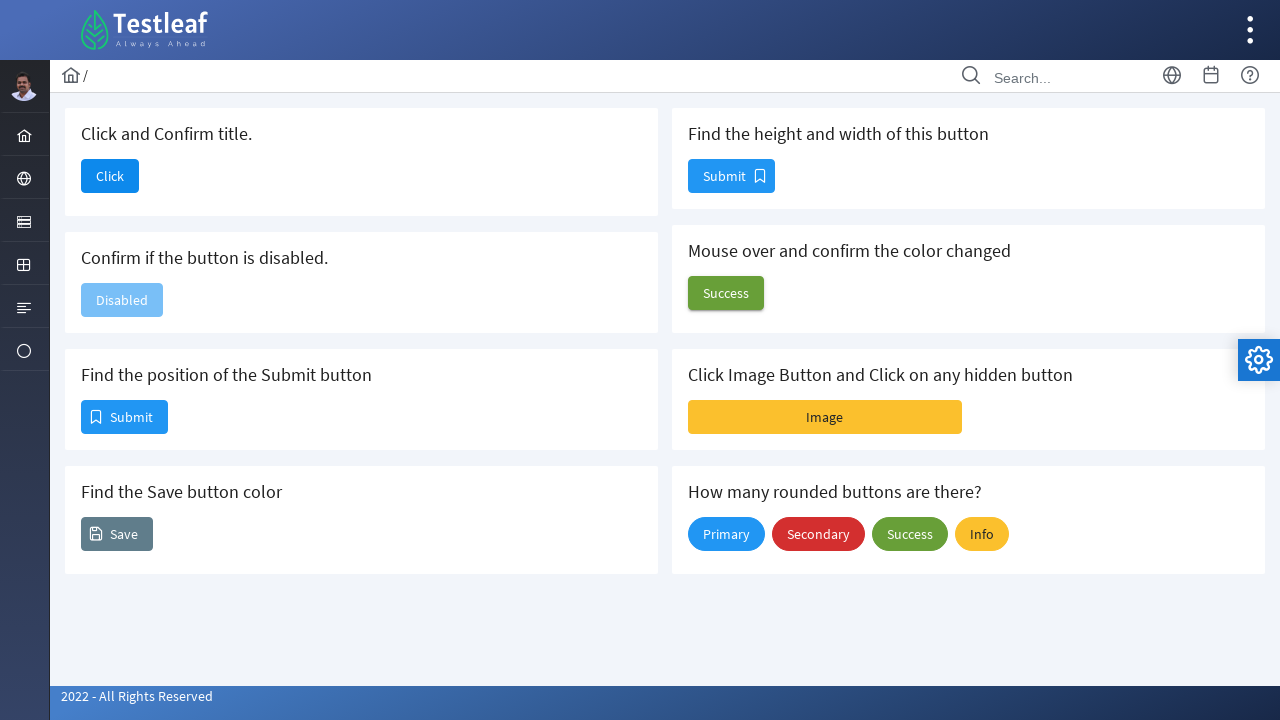